Tests the high school class enrollment flow by validating images, selecting activities from dropdown, reading teacher information, selecting dates and times, and attempting enrollment

Starting URL: https://cultureseekerz.com/trailclass?ageGroup=High

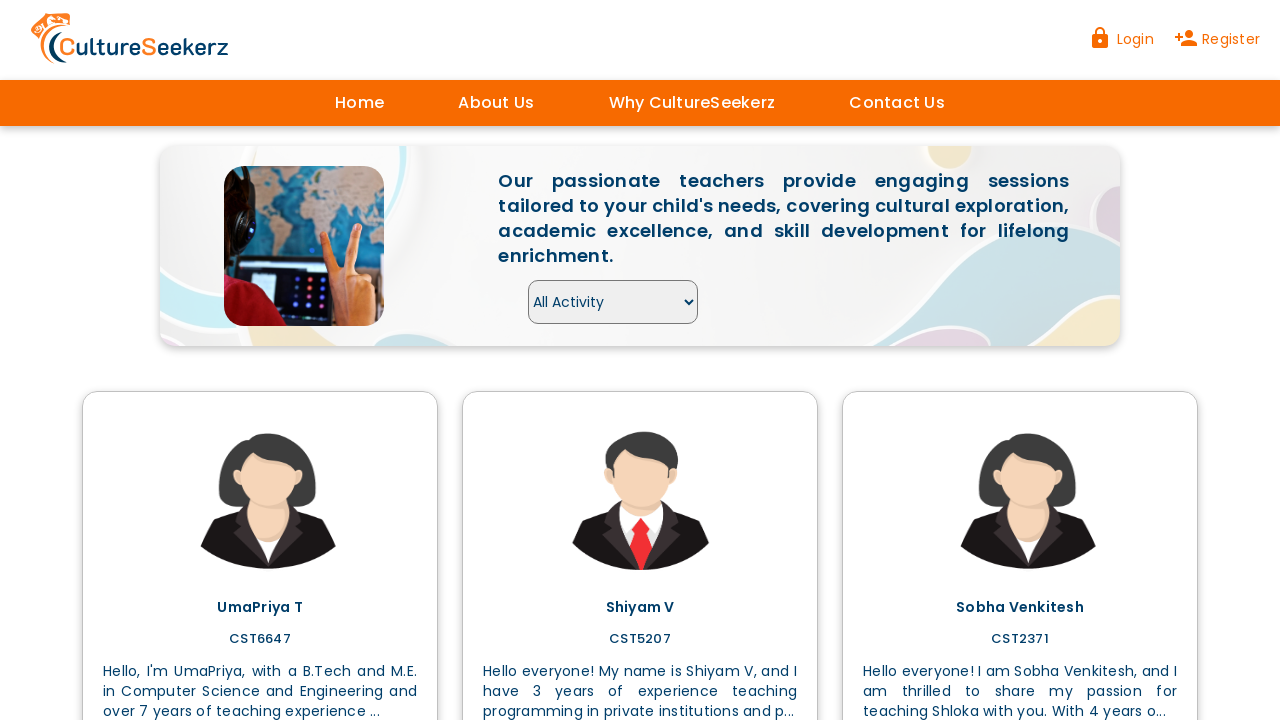

Waited for and validated main image is displayed
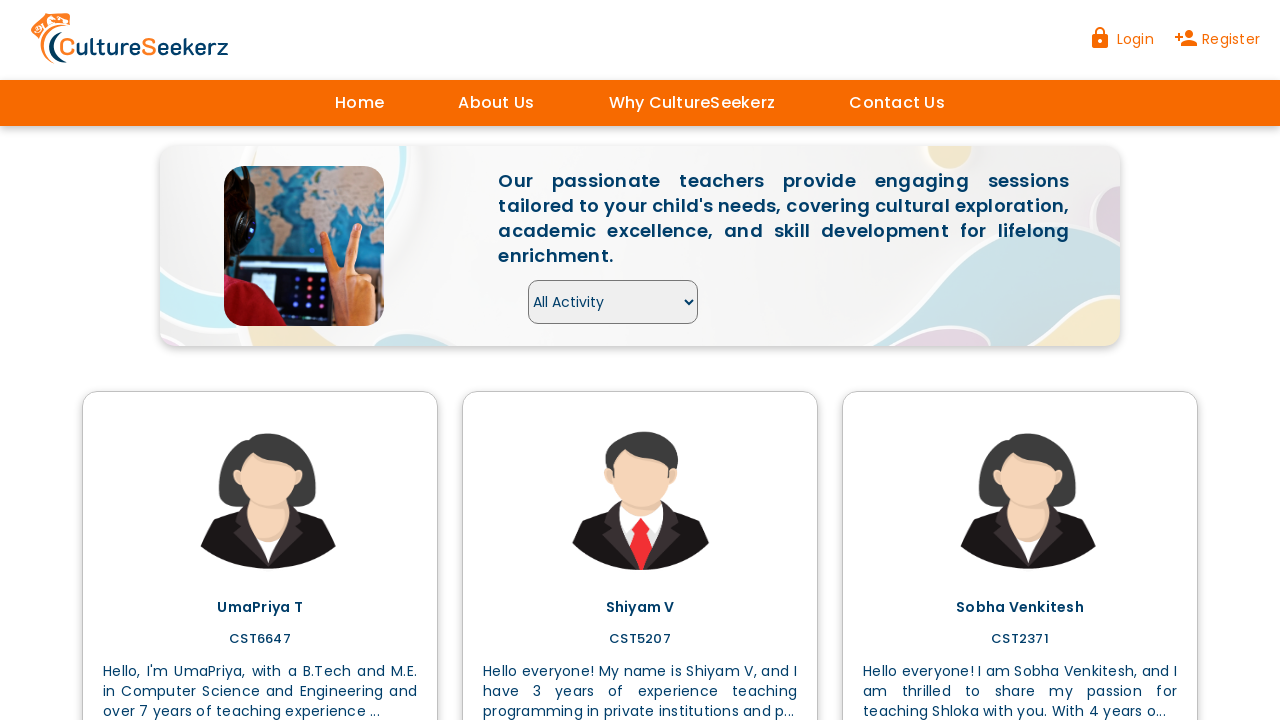

Selected 'Maths' from activity dropdown on #activitys
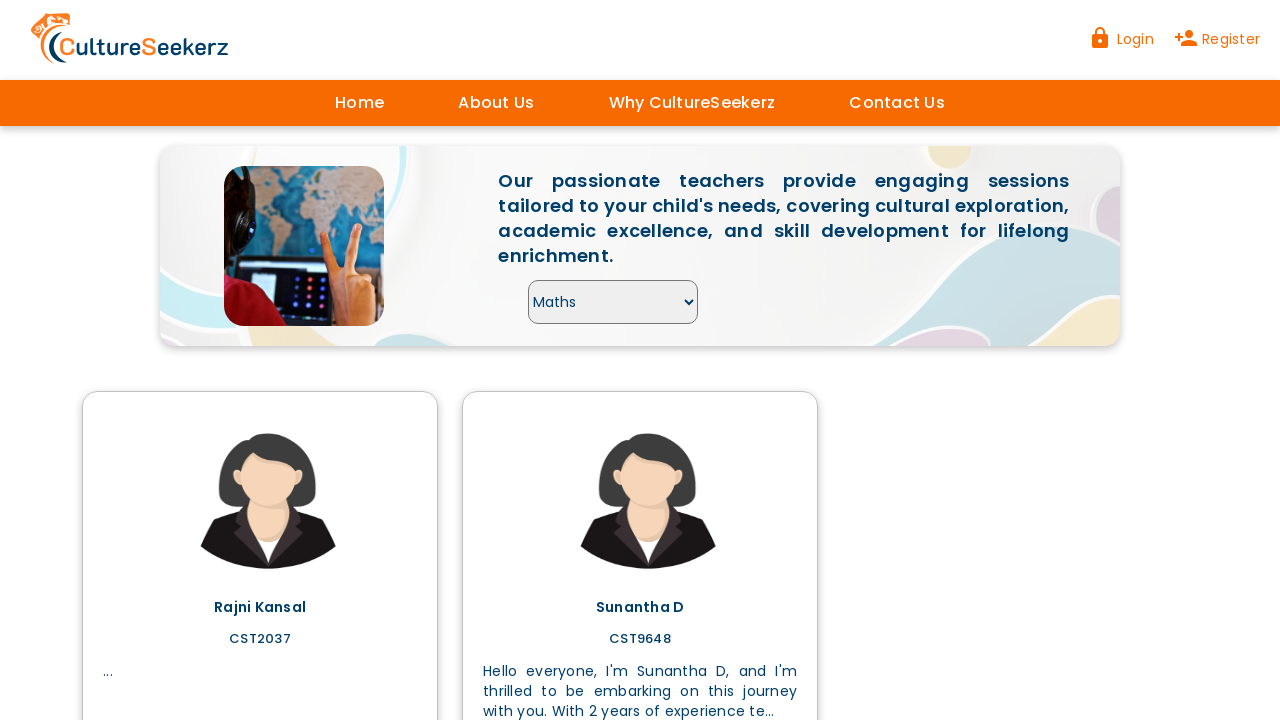

Waited for teacher cards to load
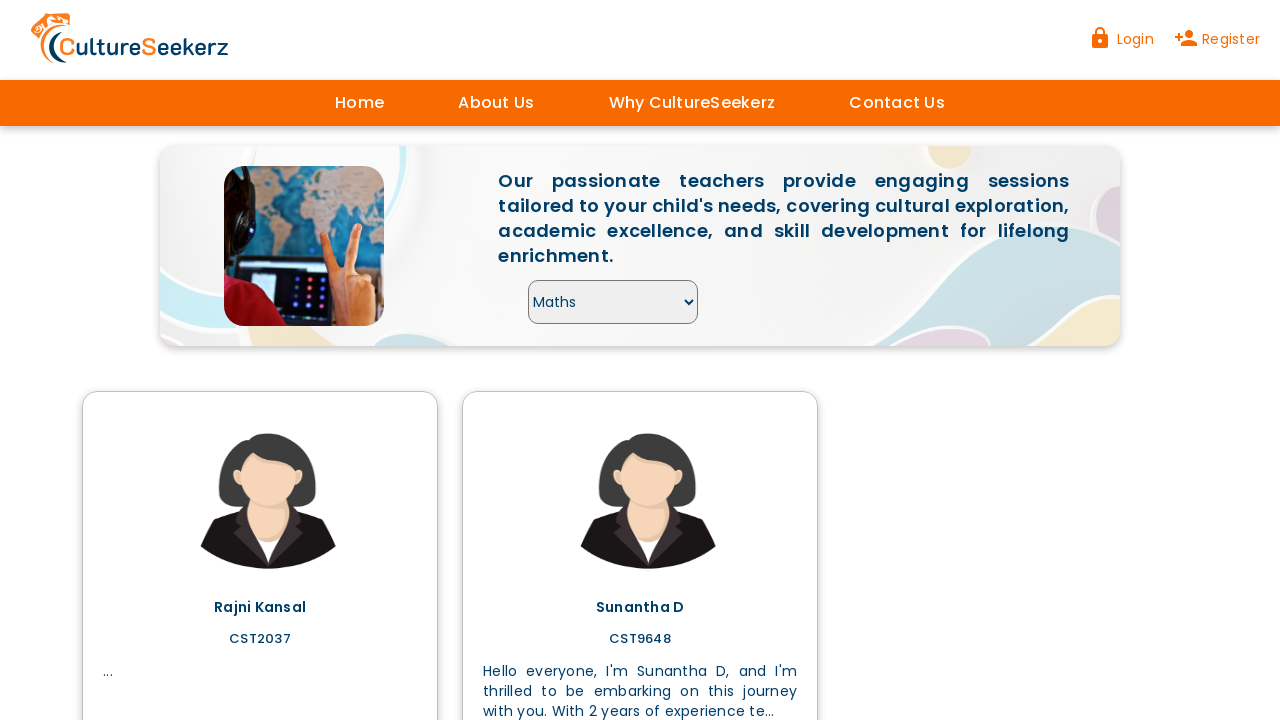

Scrolled down to see teacher information
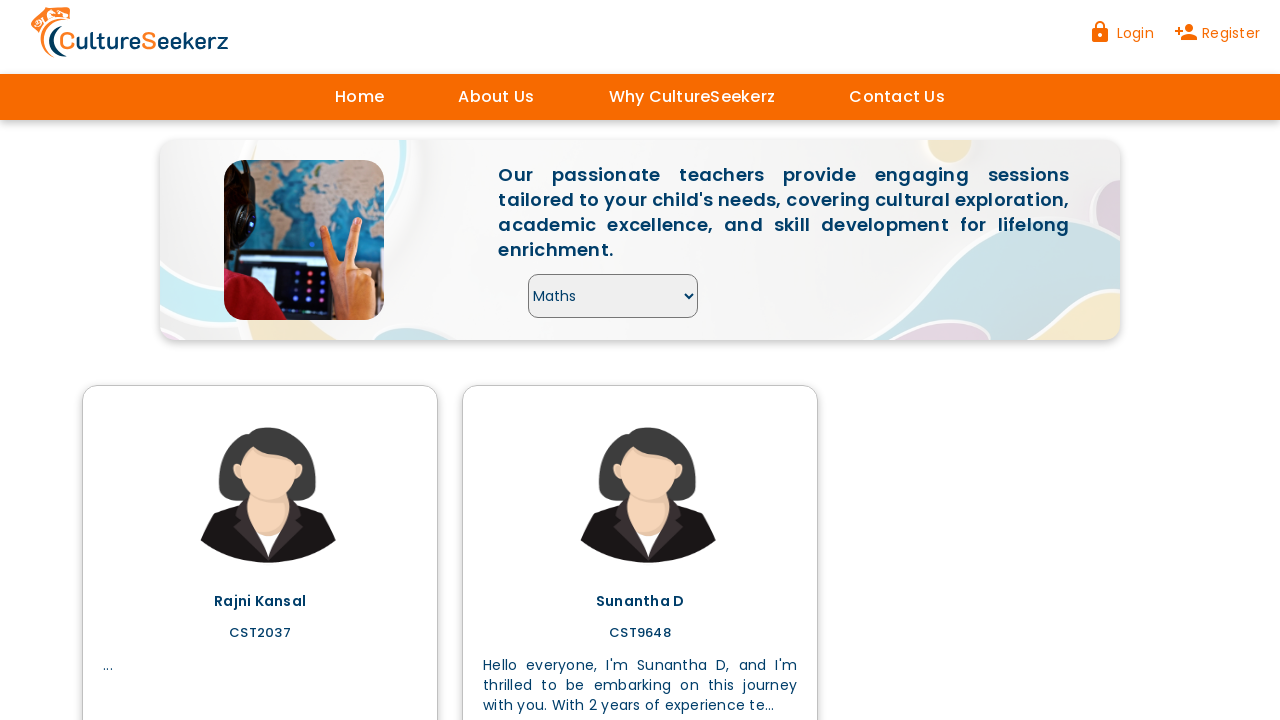

Waited for page content to settle after scrolling
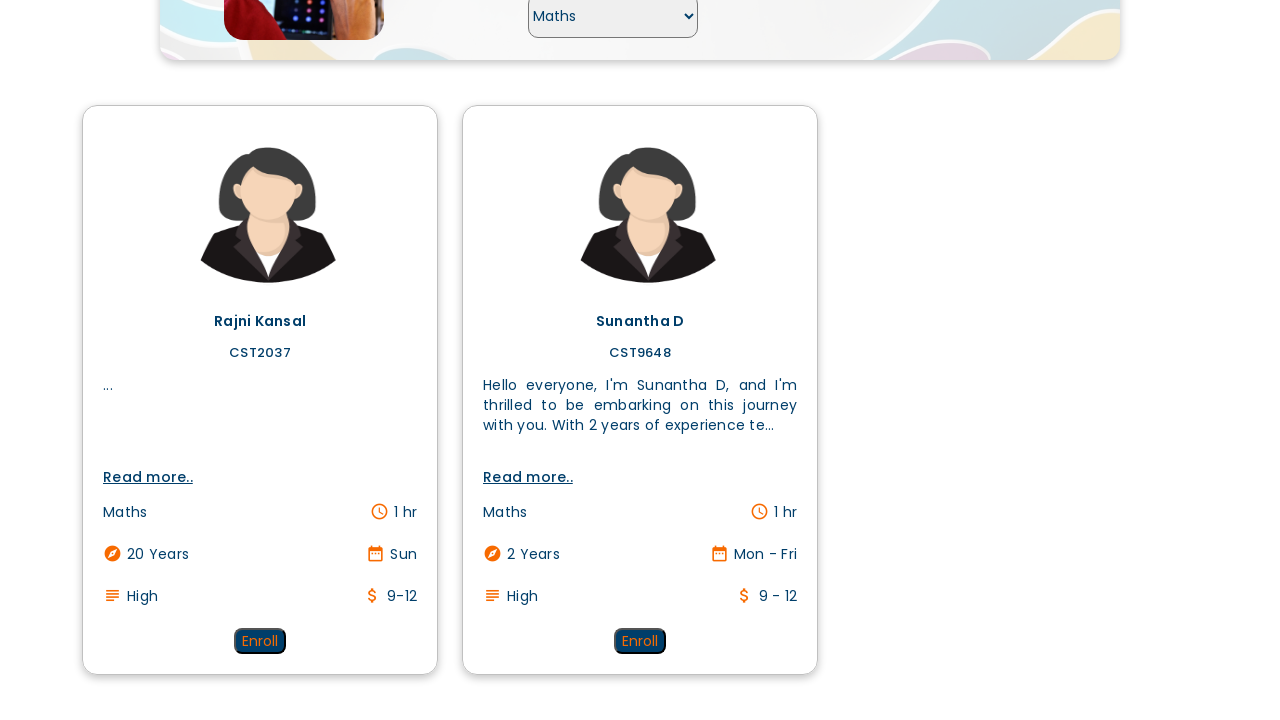

Clicked 'Read more' link for first teacher at (148, 477) on xpath=//div[@class='row']//div[1]//div[1]//div[3]//div[1]//a[1]
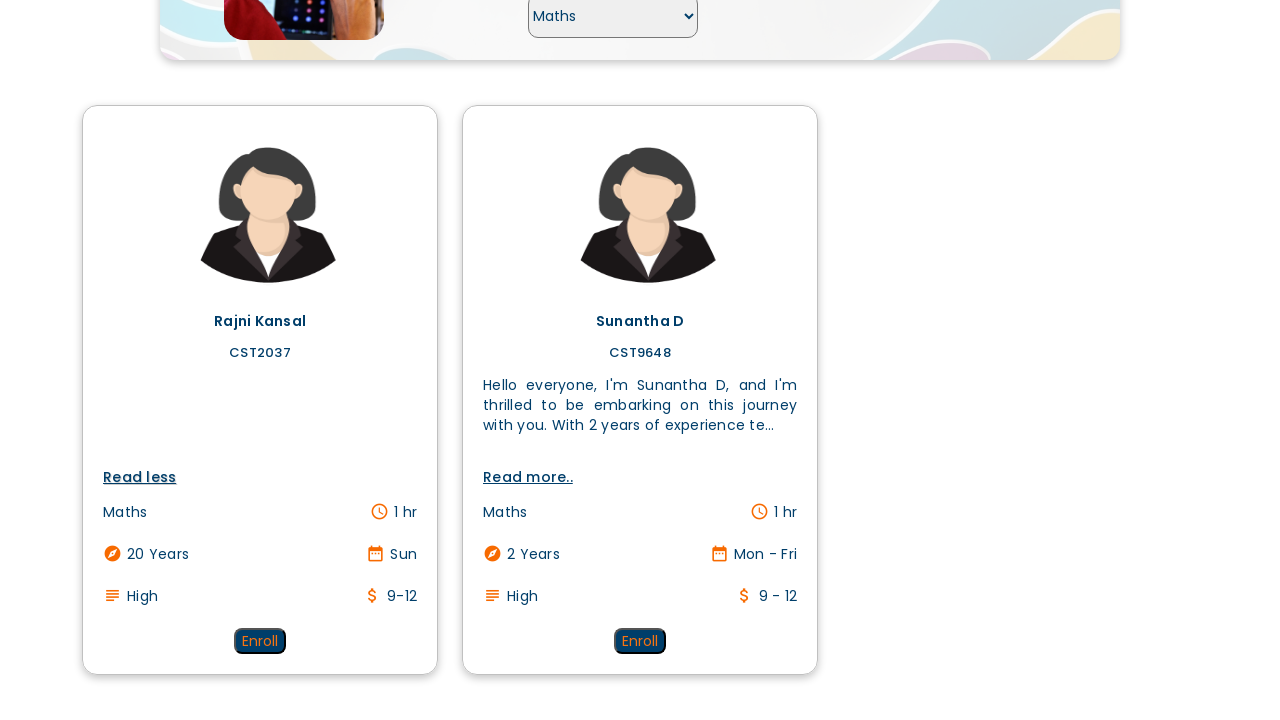

Clicked 'Read less' link to collapse teacher information at (140, 477) on a:has-text('Read less')
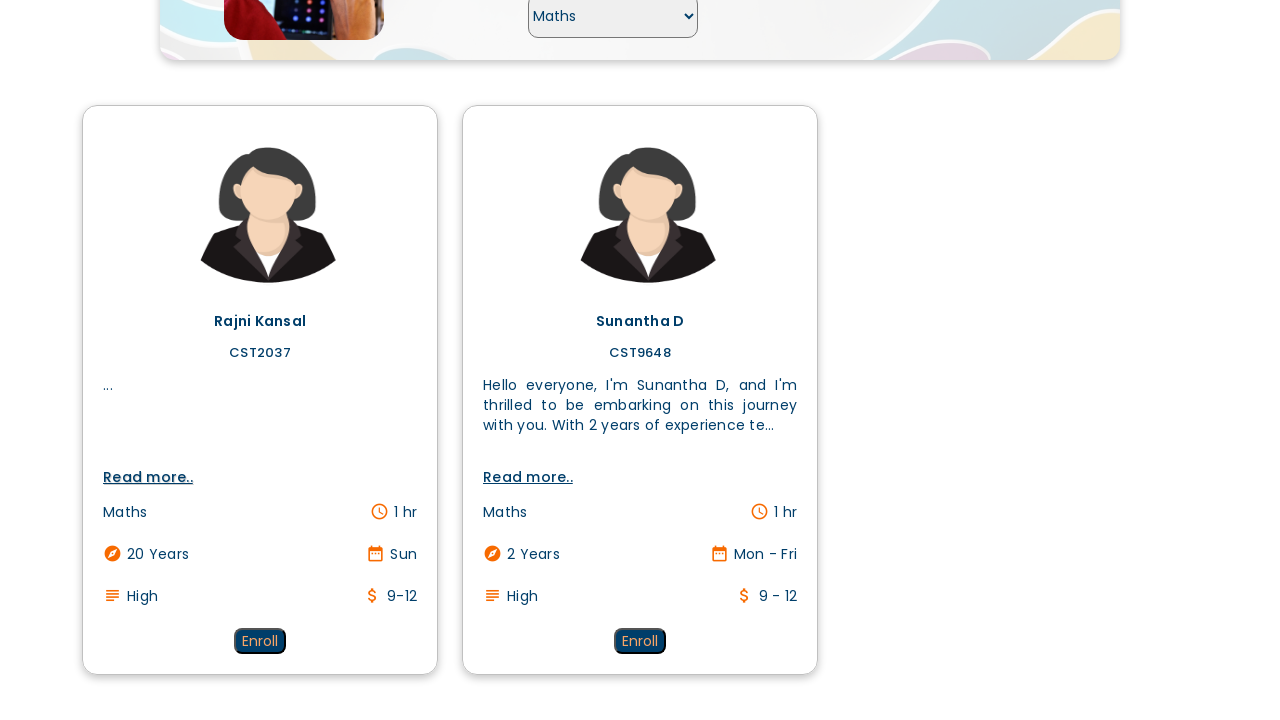

Clicked Enroll button for selected class at (260, 641) on button:has-text('Enroll')
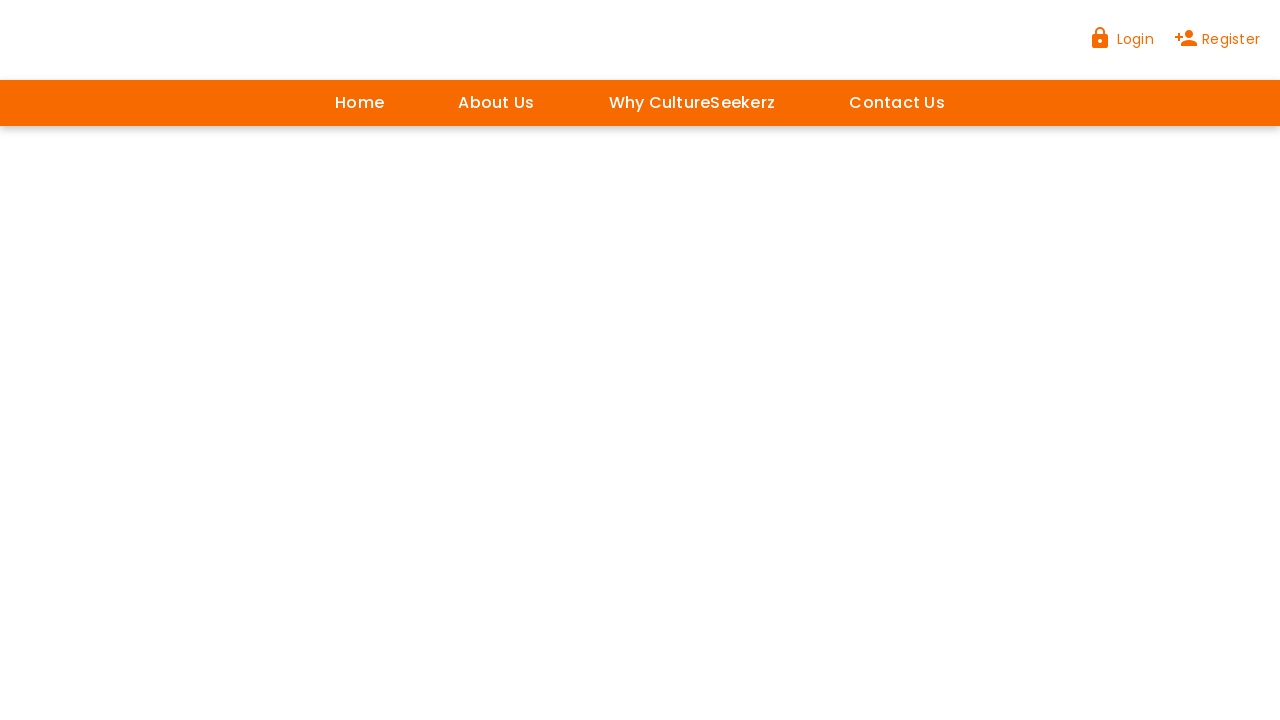

Waited for teacher profile card image to load
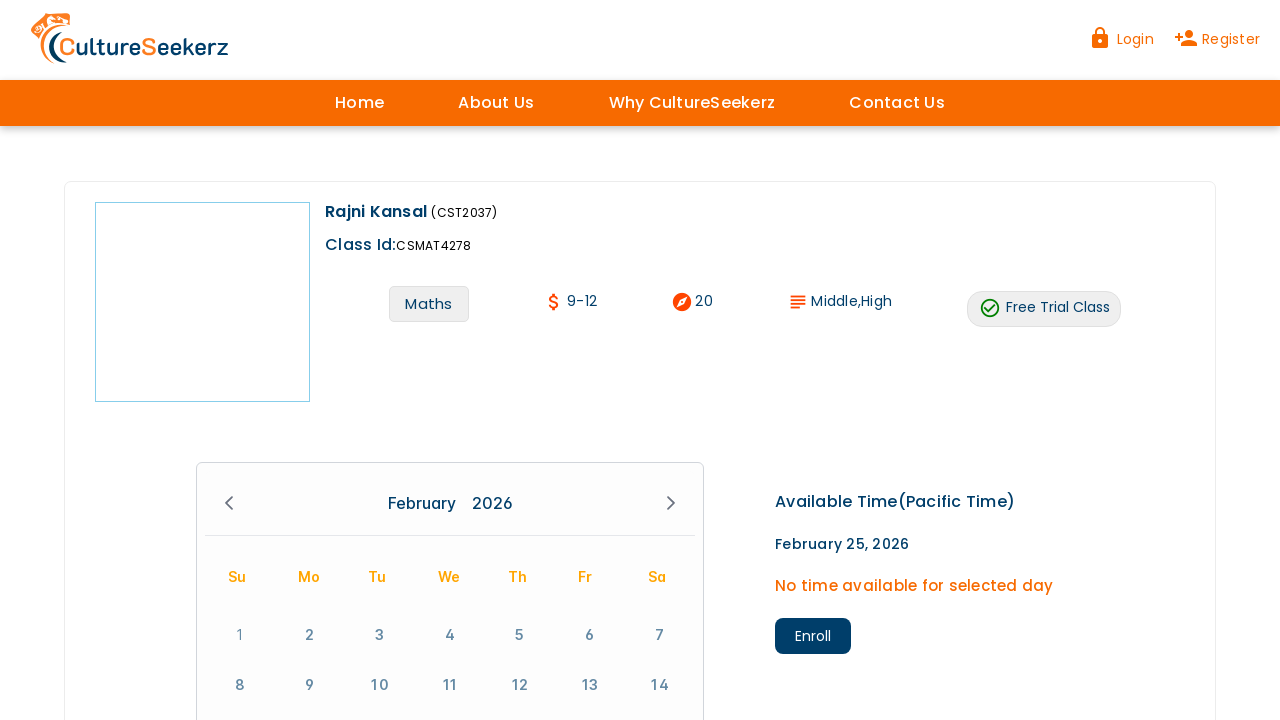

Scrolled down to calendar section
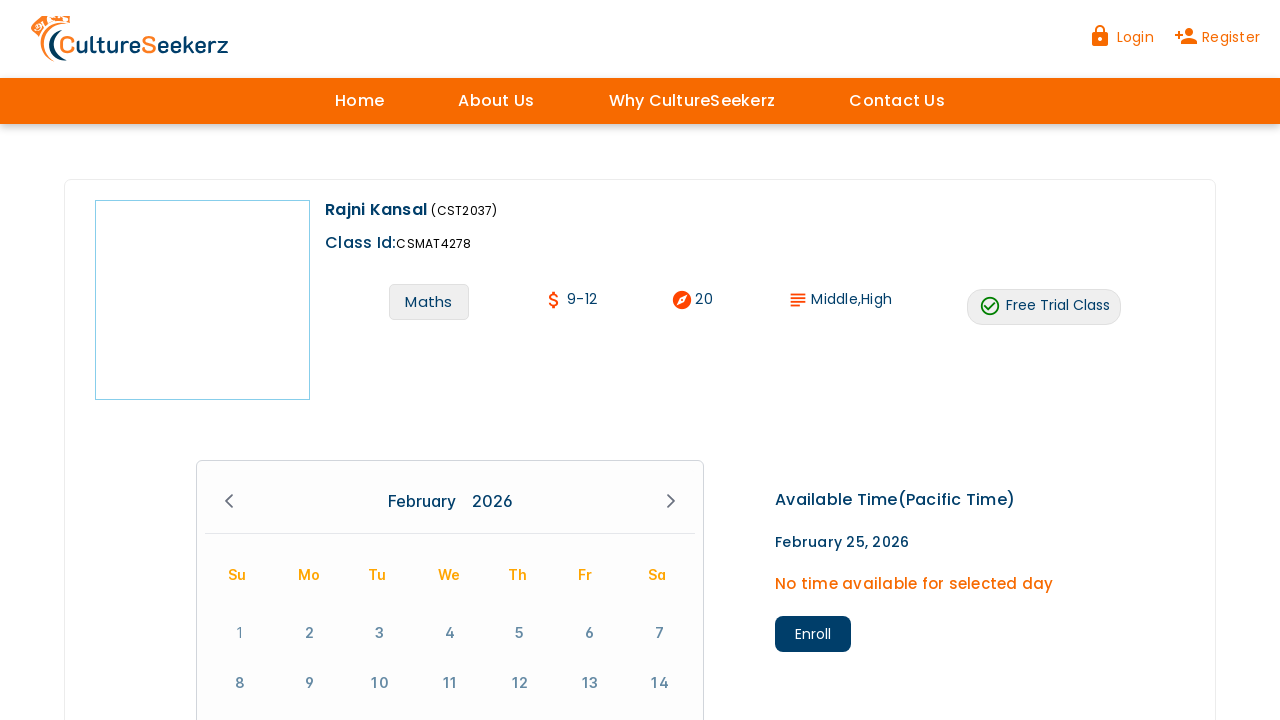

Waited for calendar to fully render
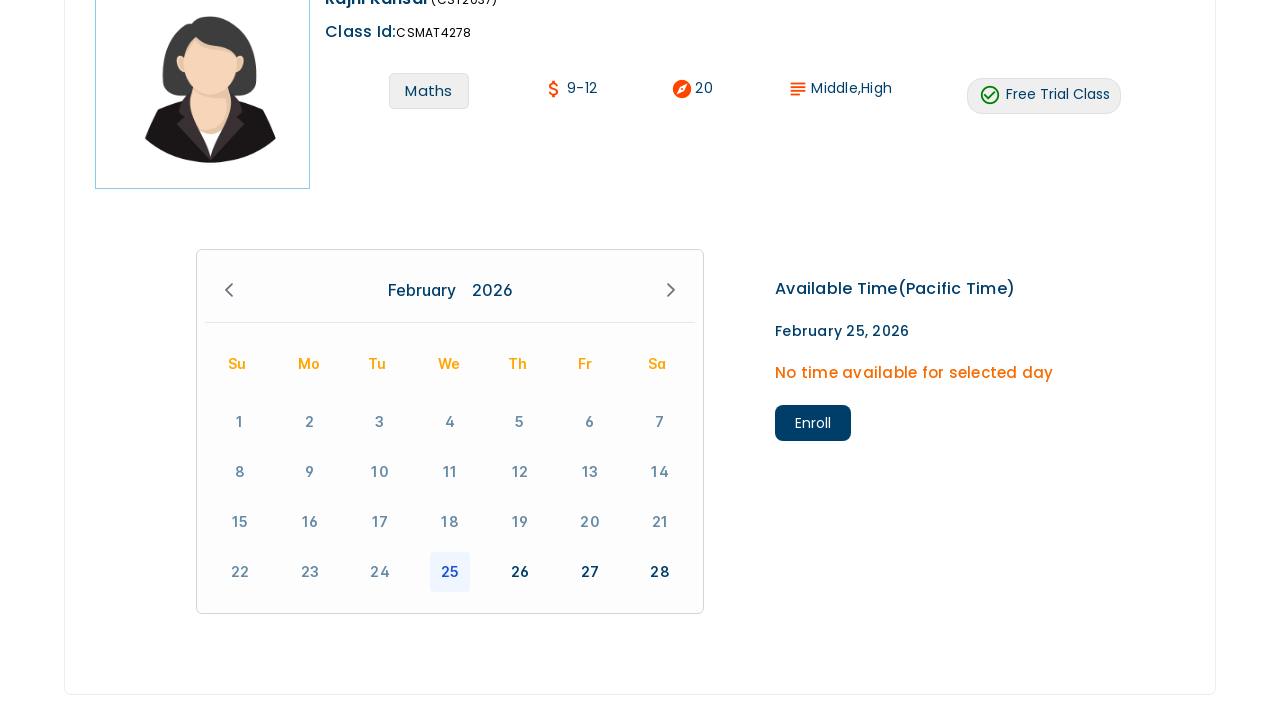

Clicked button to navigate to next month in calendar at (671, 290) on button[aria-label='Next Month']
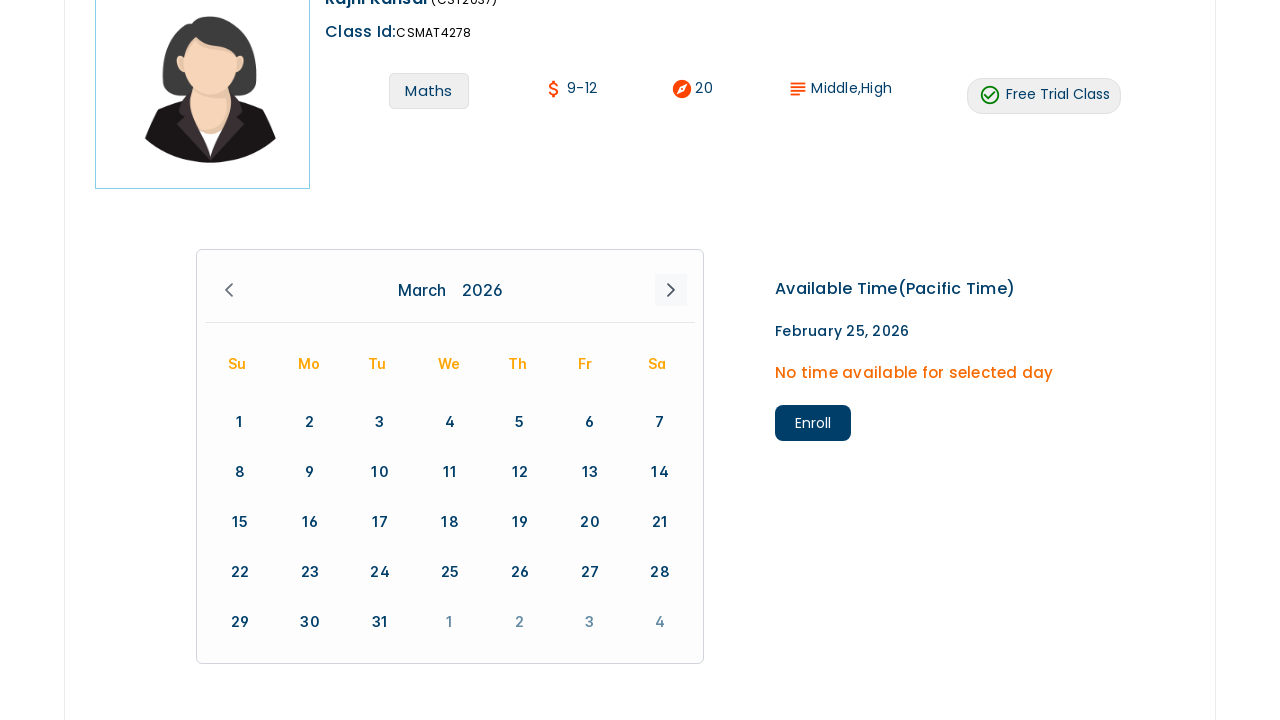

Waited for next month calendar to load
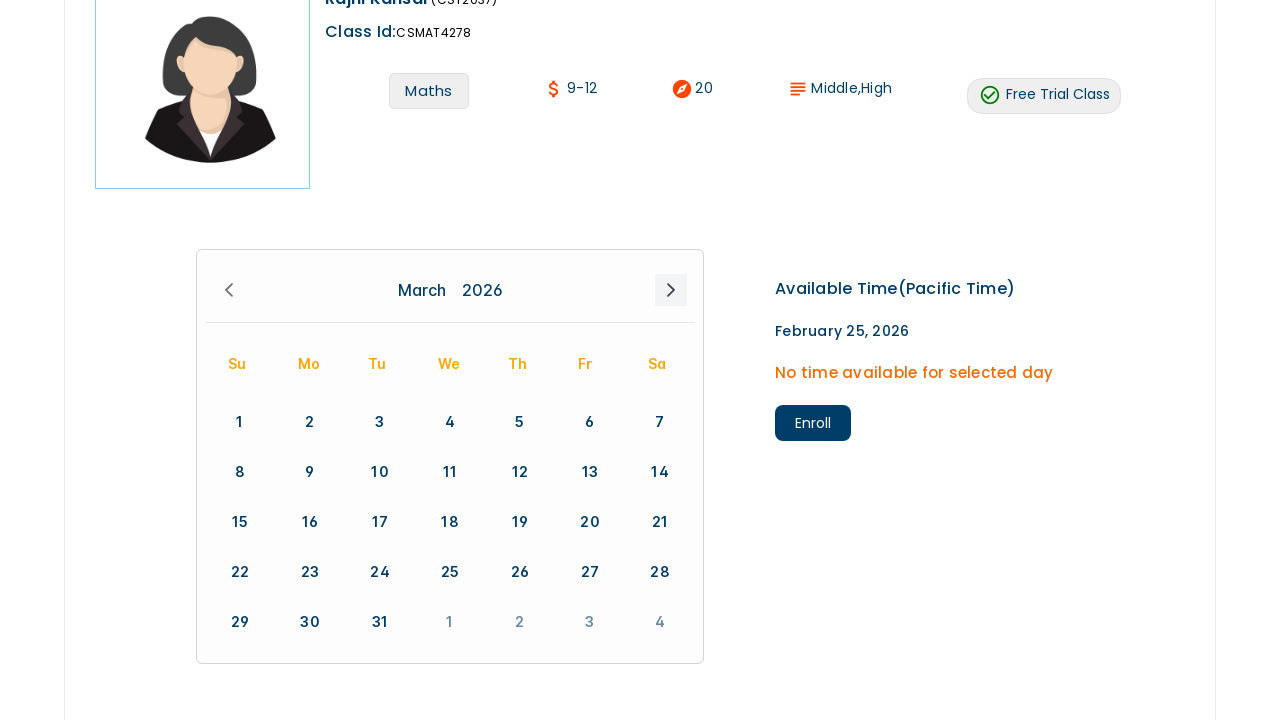

Selected date 15 from calendar at (240, 522) on xpath=//span[normalize-space()='15']
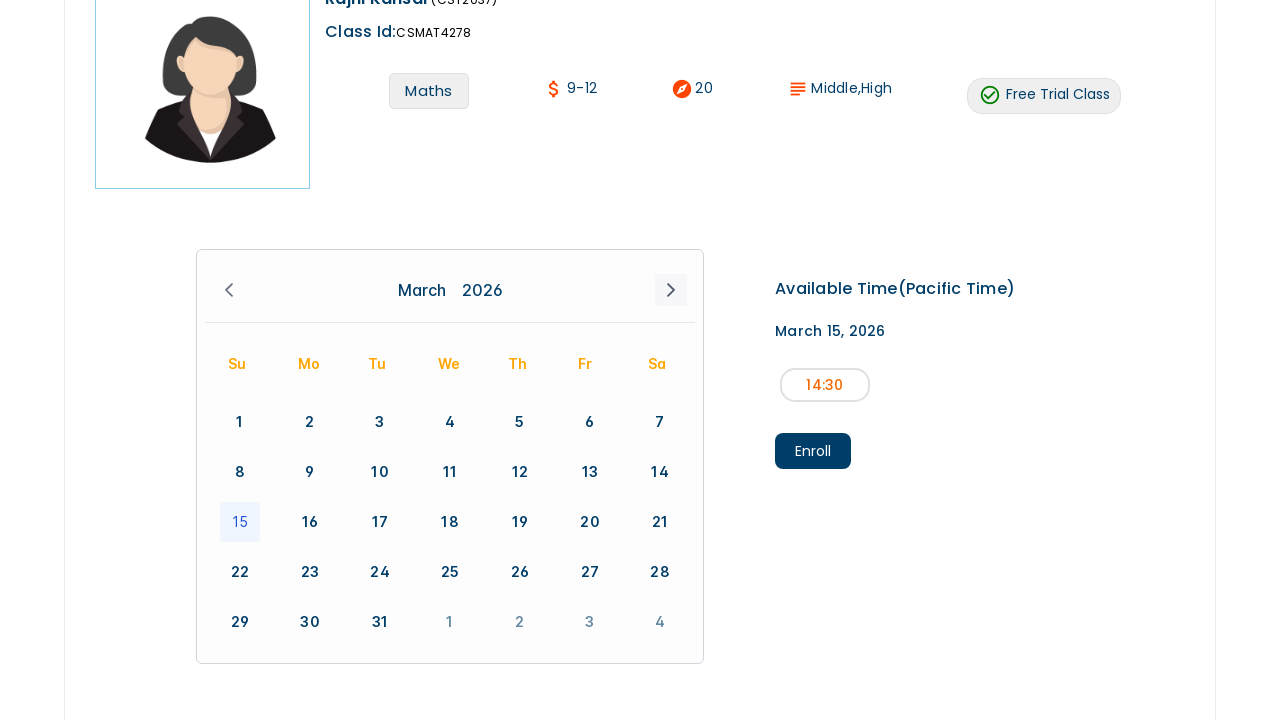

Waited for time slot options to appear
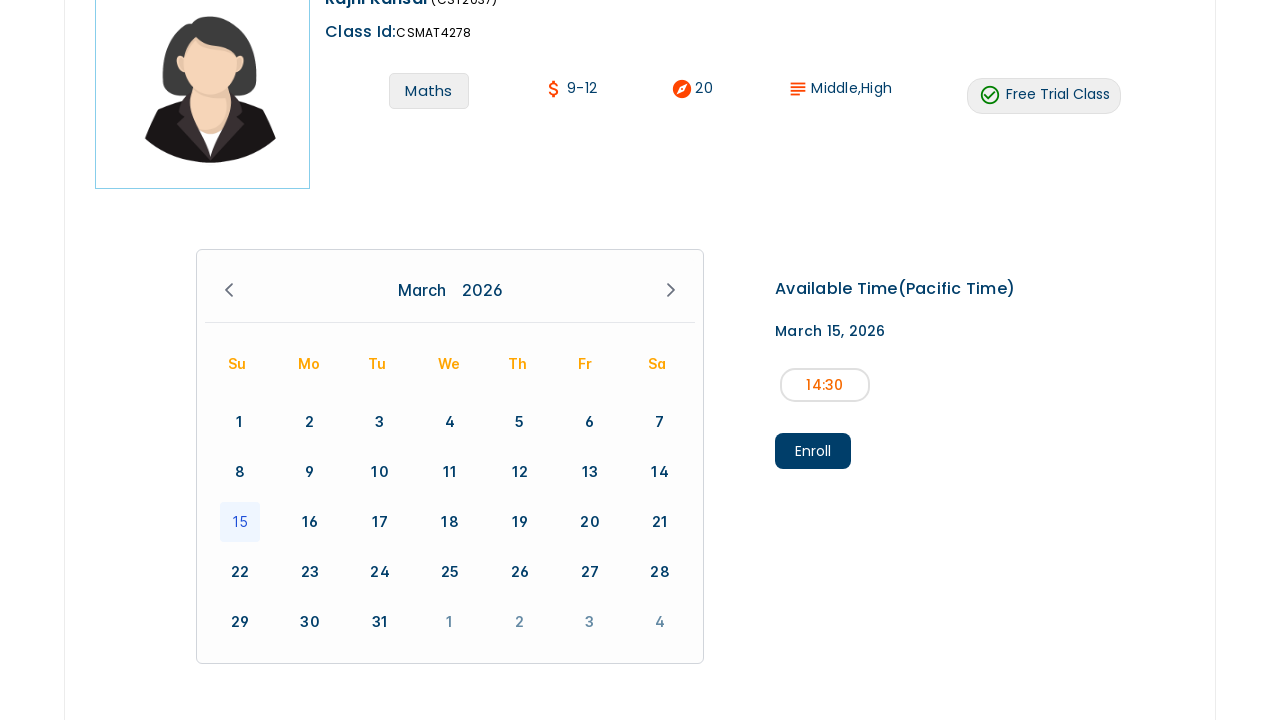

Selected first available time slot at (825, 385) on li
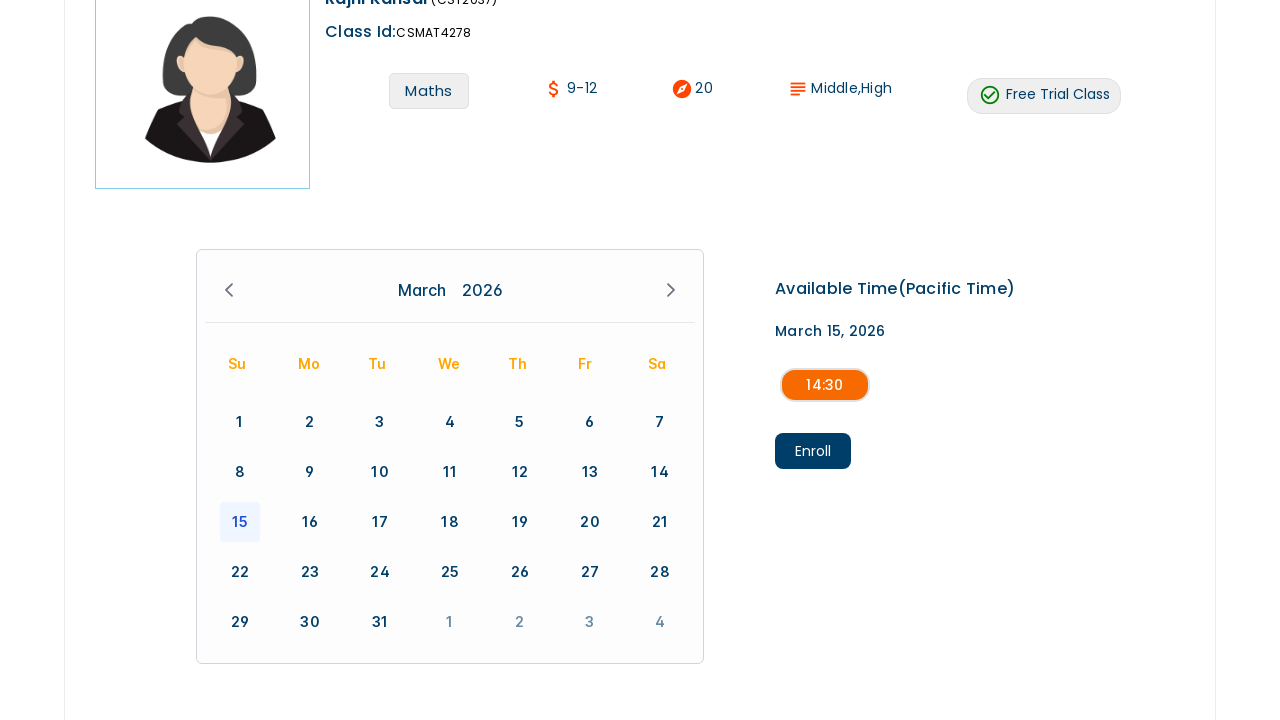

Clicked second Enroll button to confirm enrollment at (813, 451) on xpath=//button[normalize-space()='Enroll']
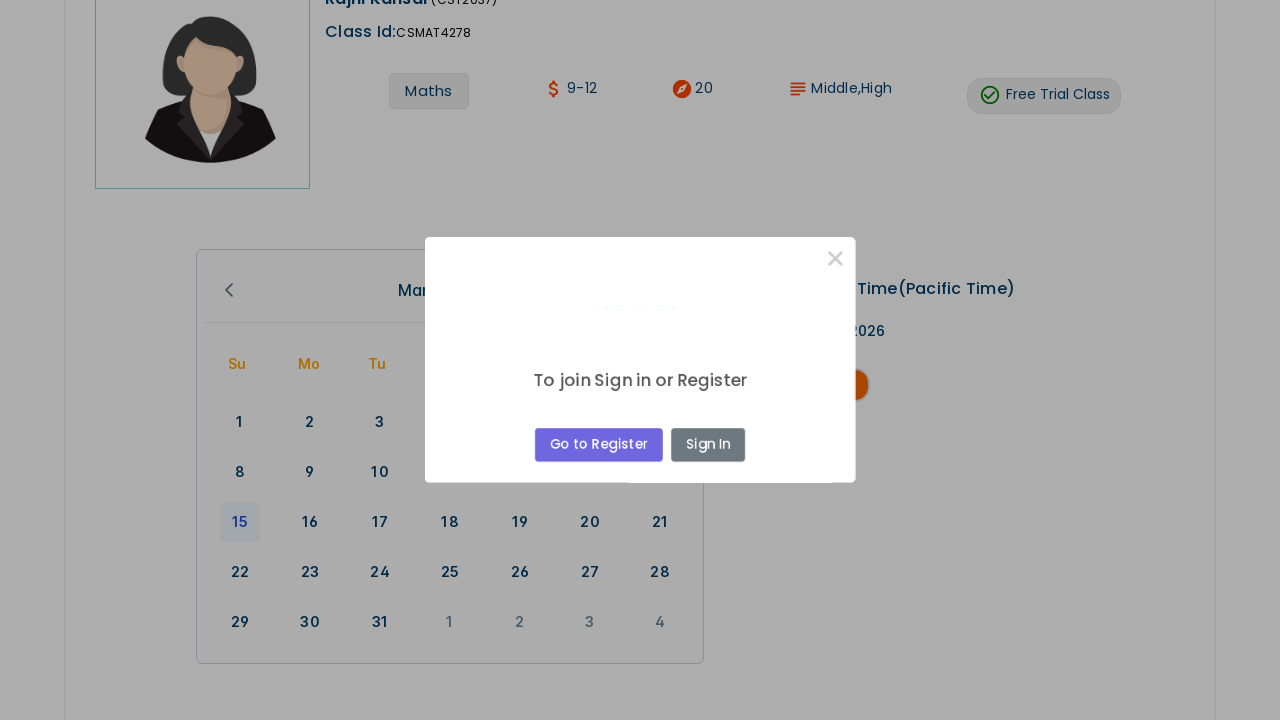

Waited for enrollment confirmation dialog to appear
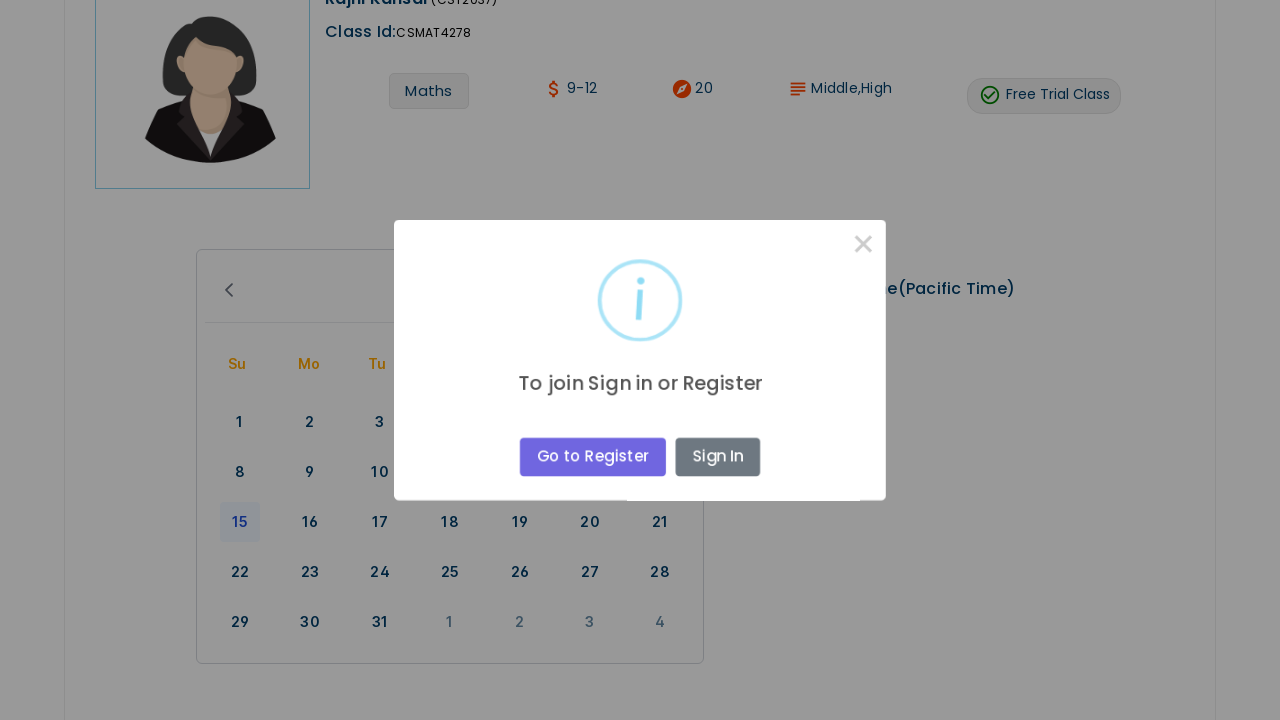

Closed enrollment confirmation dialog at (872, 238) on button:has-text('×')
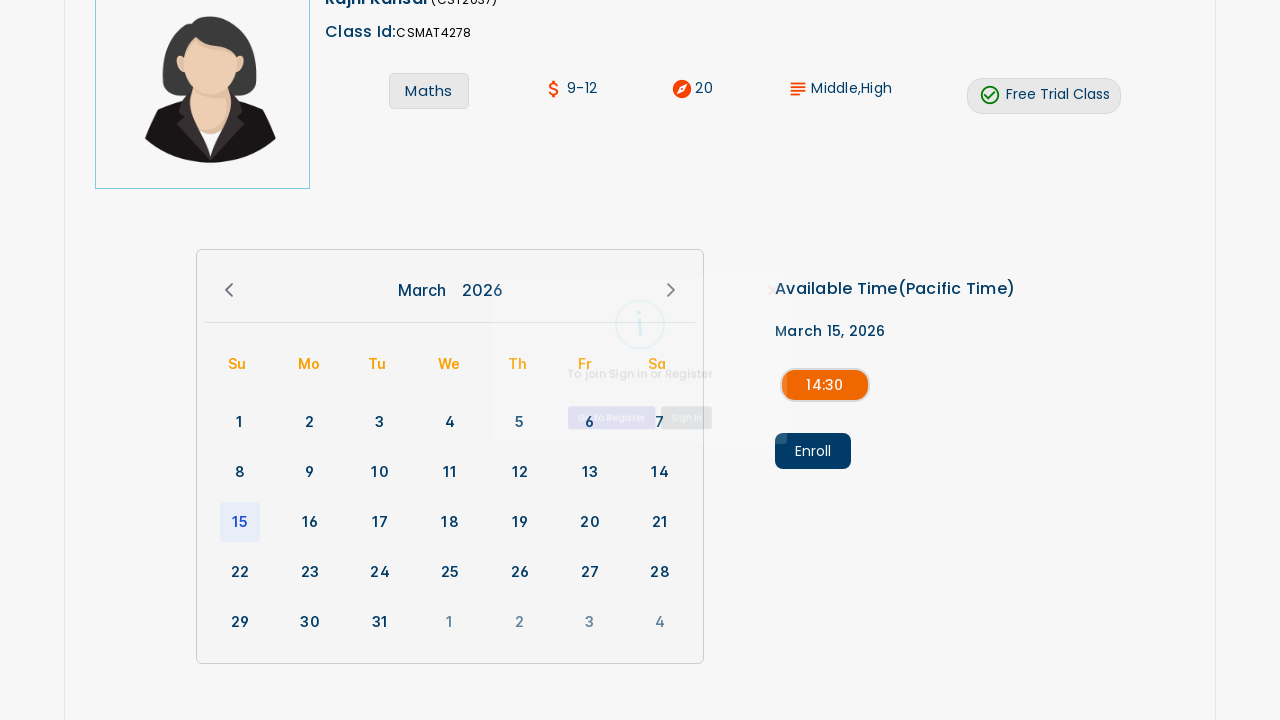

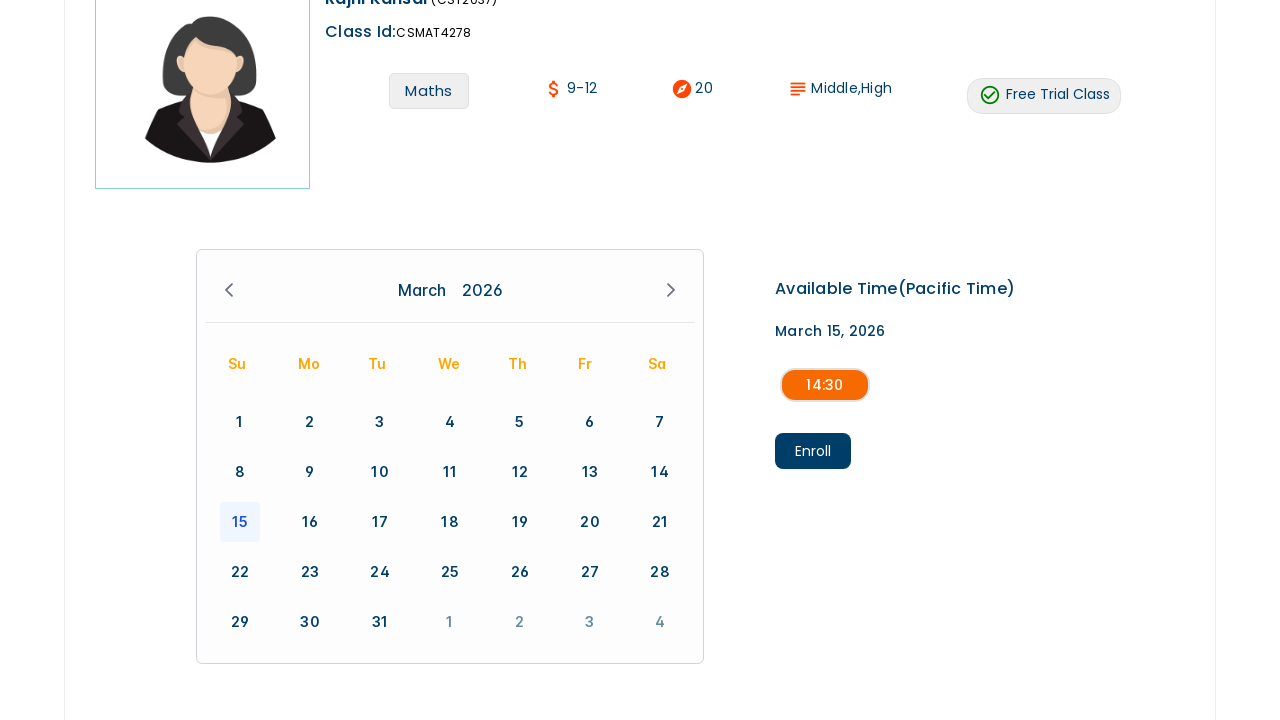